Tests the USA Swimming individual times search by clicking the search button, filling in a swimmer's first and last name, submitting the search, and clicking to see the swimmer's results.

Starting URL: https://data.usaswimming.org/datahub/usas/individualsearch/times

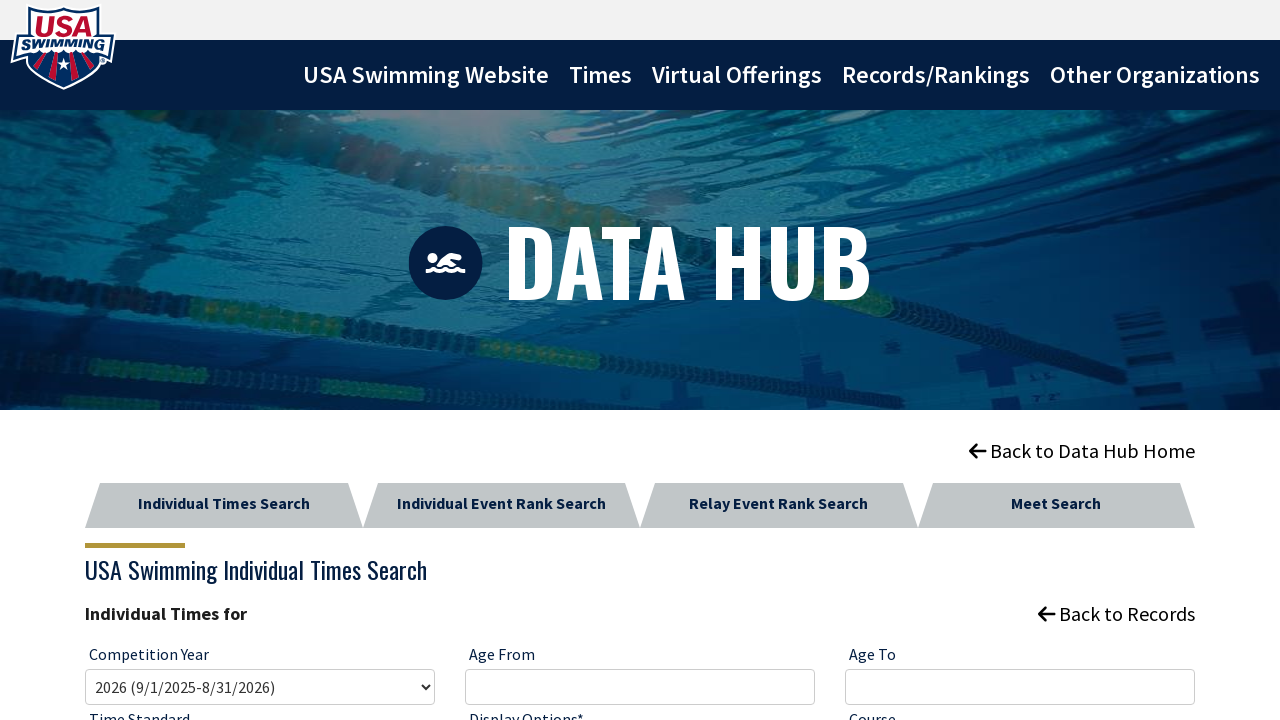

Waited for Individual Times Search button to be visible
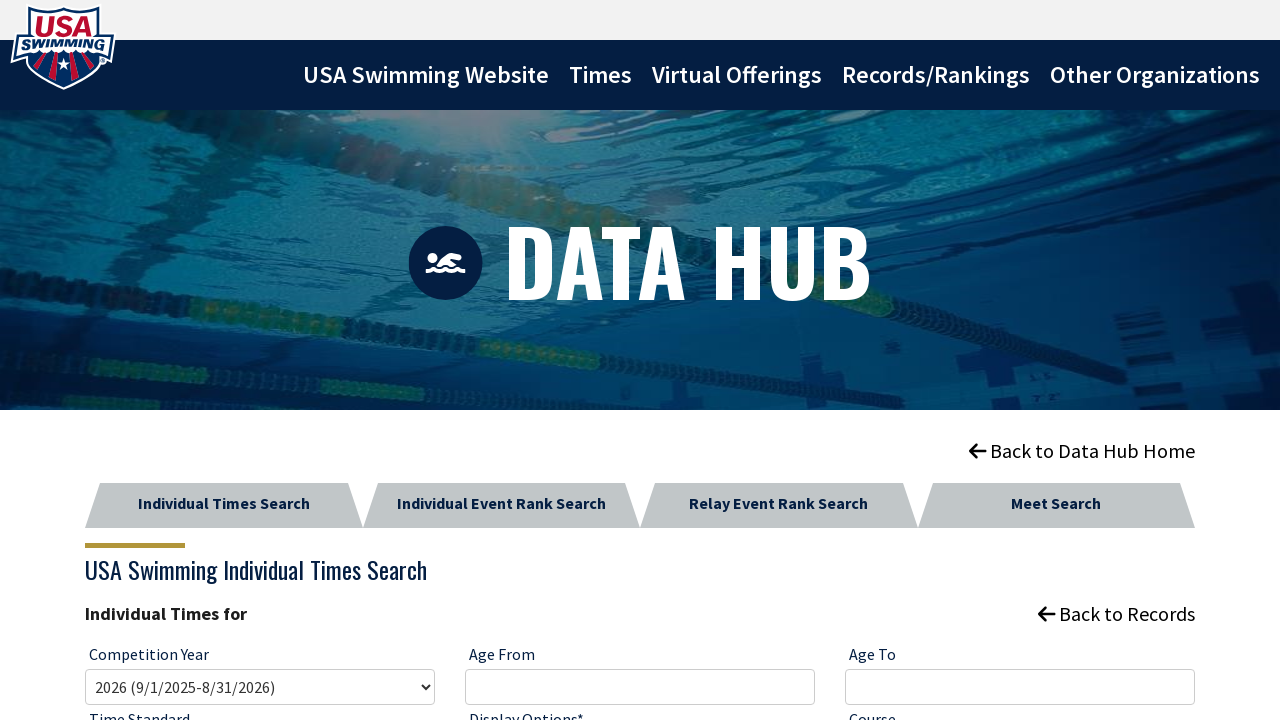

Clicked Individual Times Search button at (224, 500) on button:has-text("Individual Times Search")
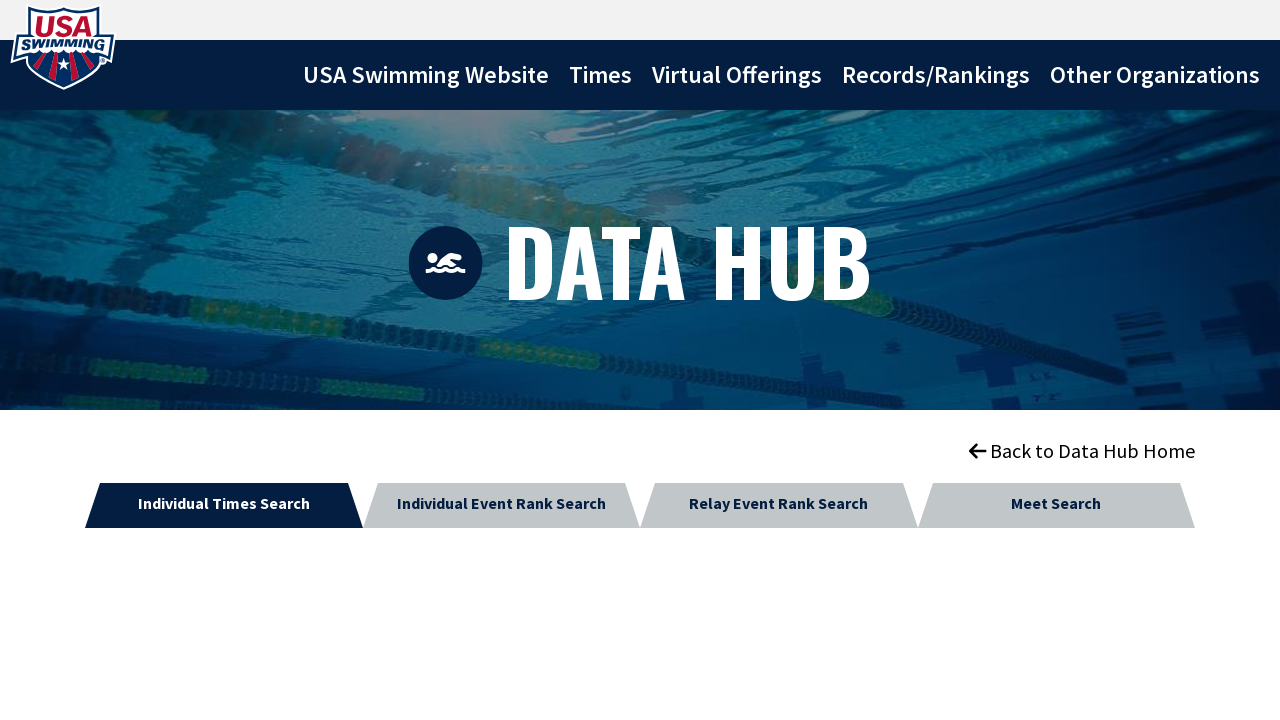

Waited for first name input field to be visible
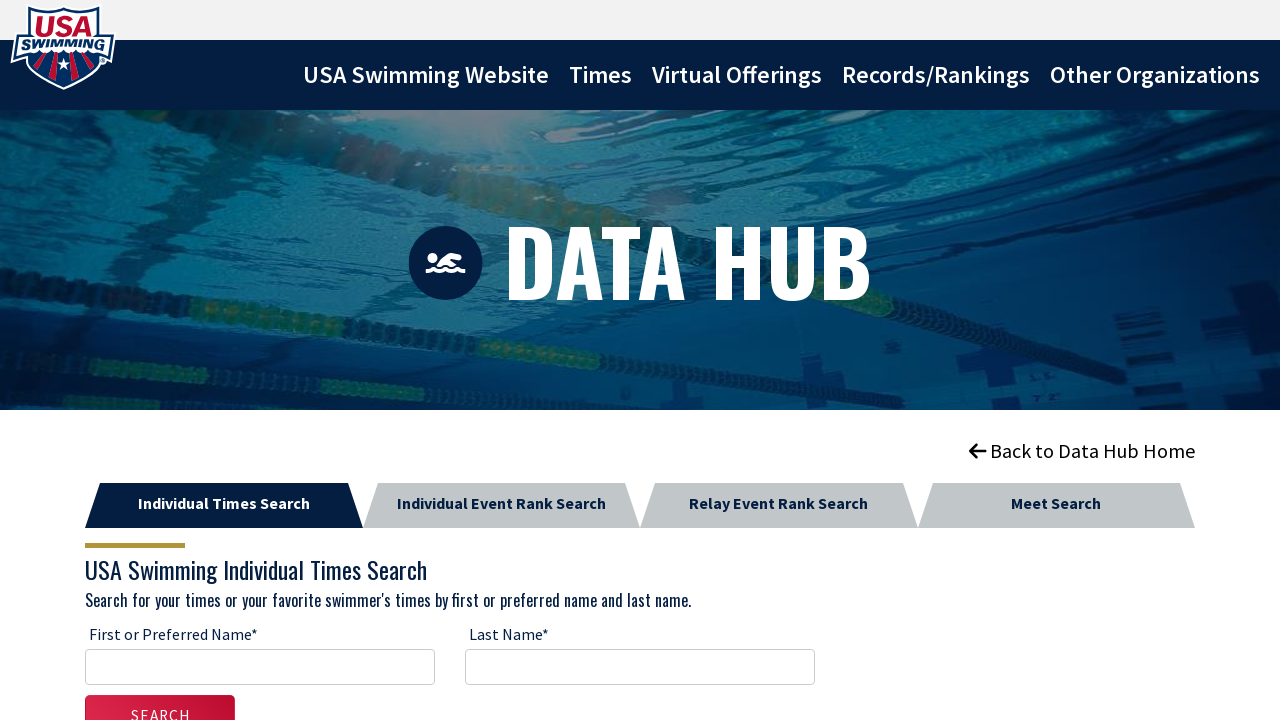

Filled first name field with 'Michael' on input#firstOrPreferredName
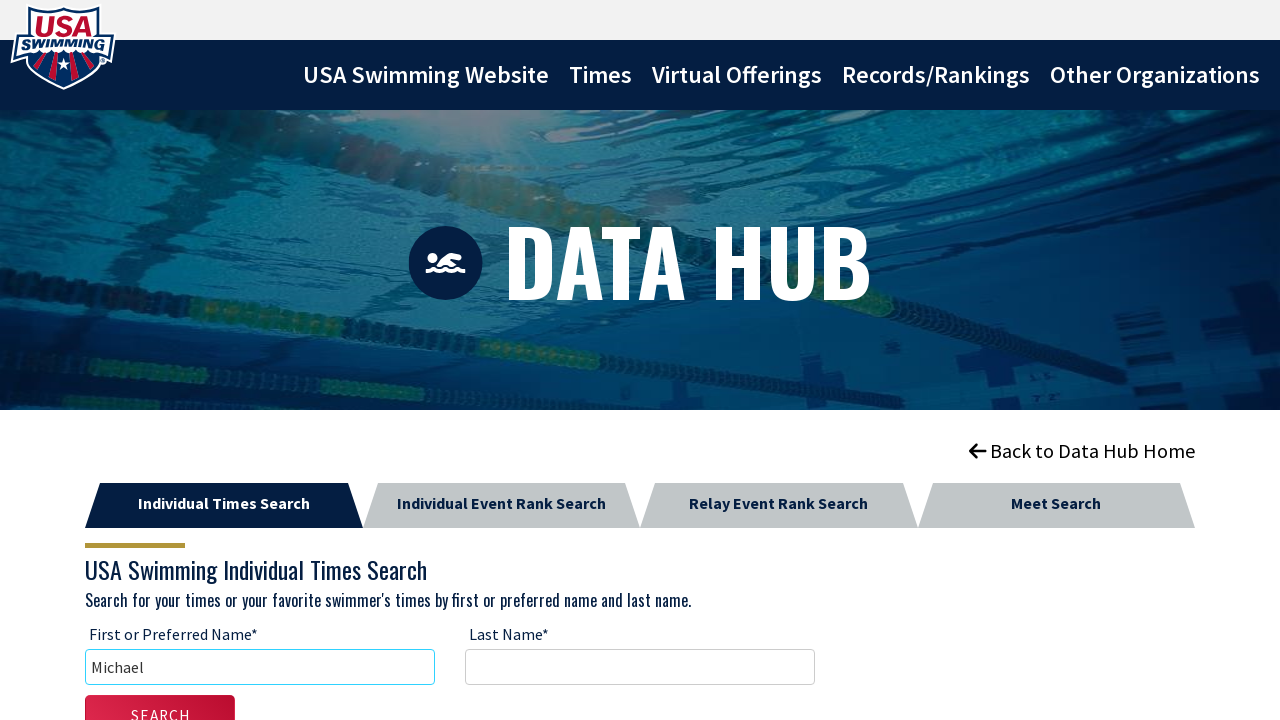

Waited for last name input field to be visible
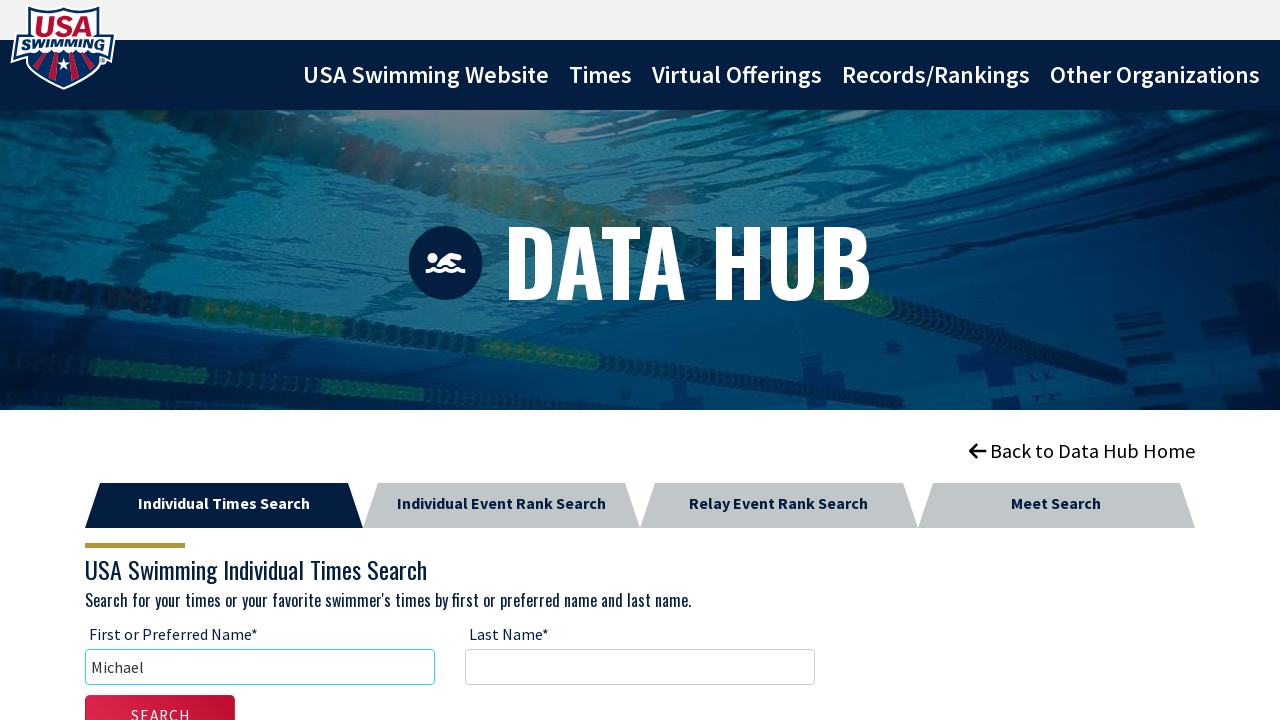

Filled last name field with 'Phelps' on input#lastName
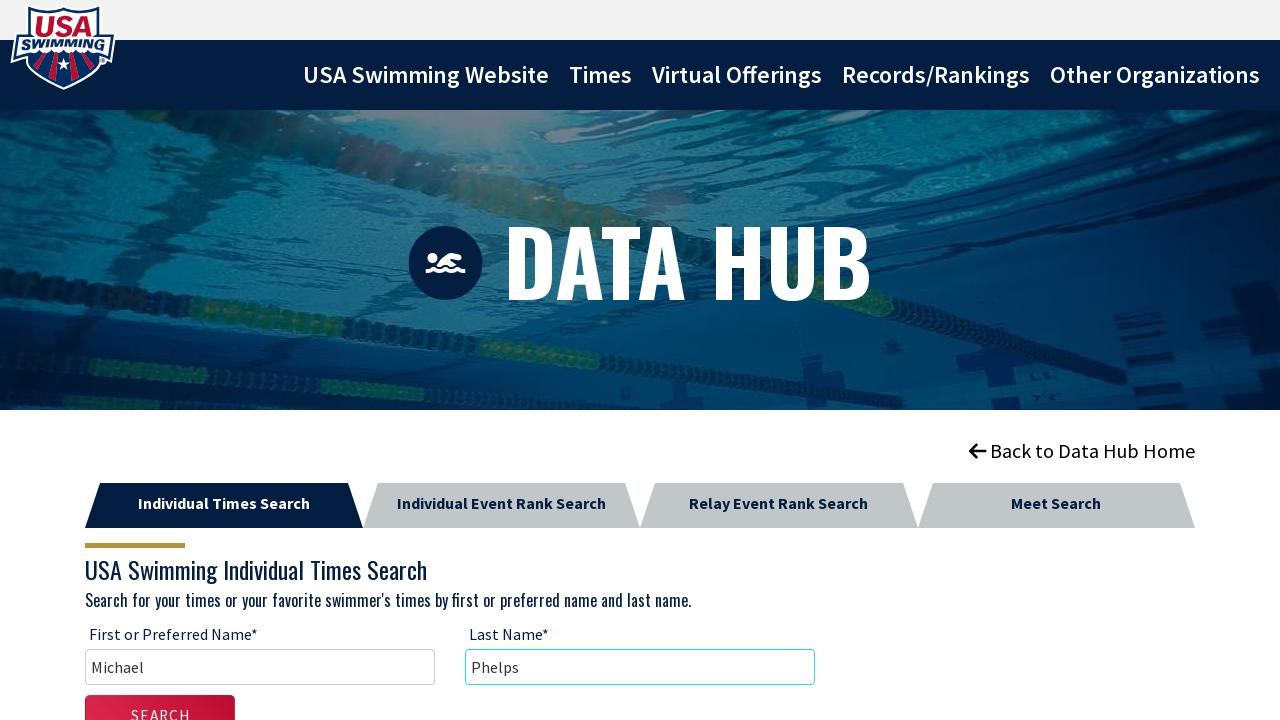

Pressed Enter to submit the swimmer search on input#lastName
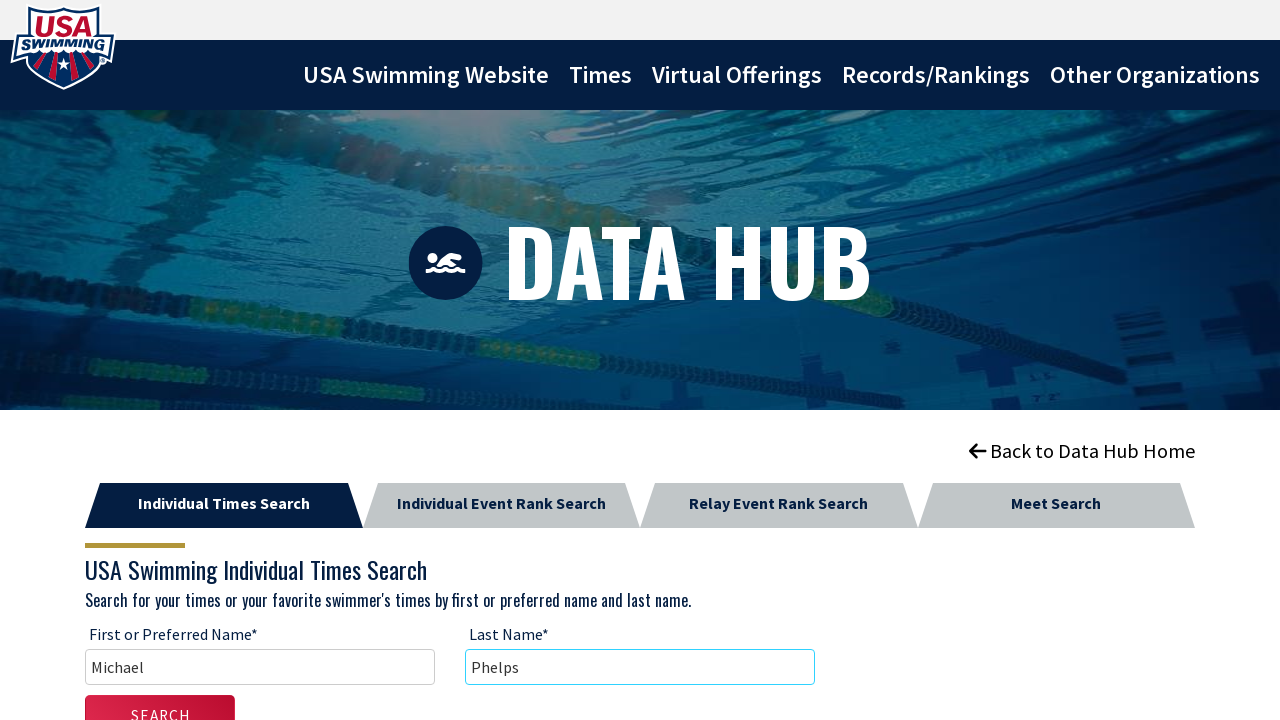

Search results table loaded with swimmer records
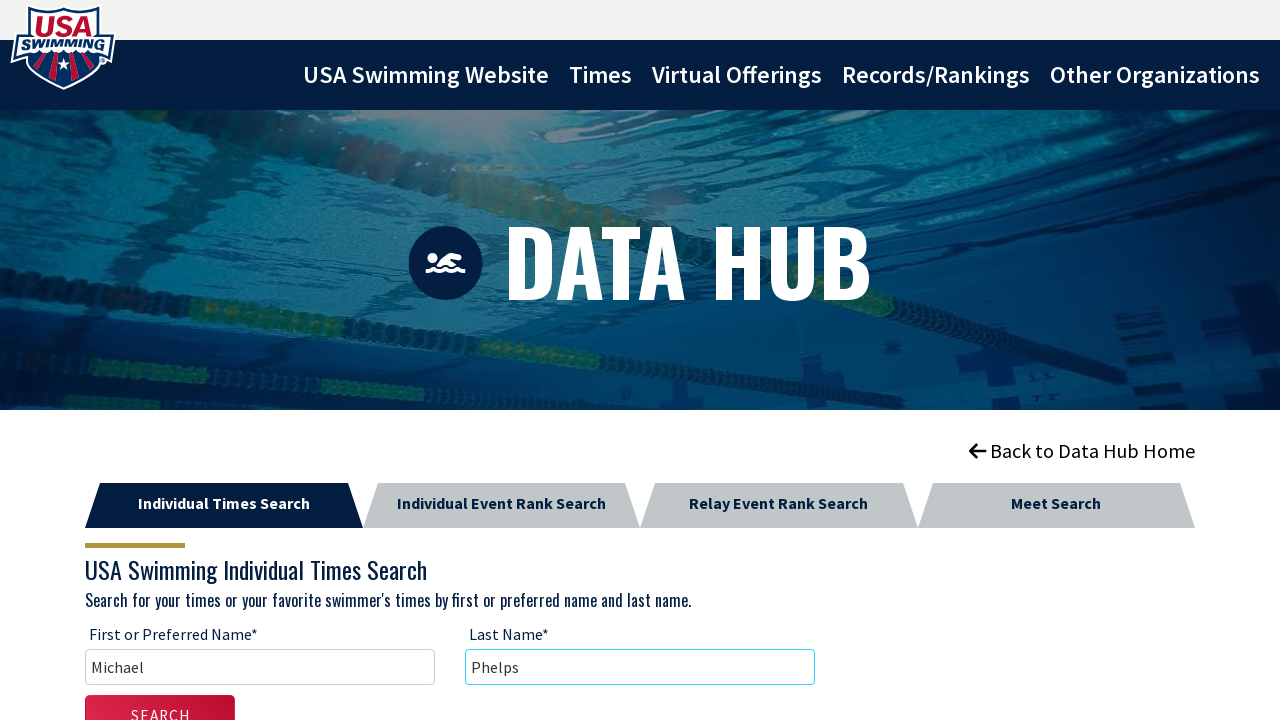

Clicked 'See results' button for the first matching swimmer
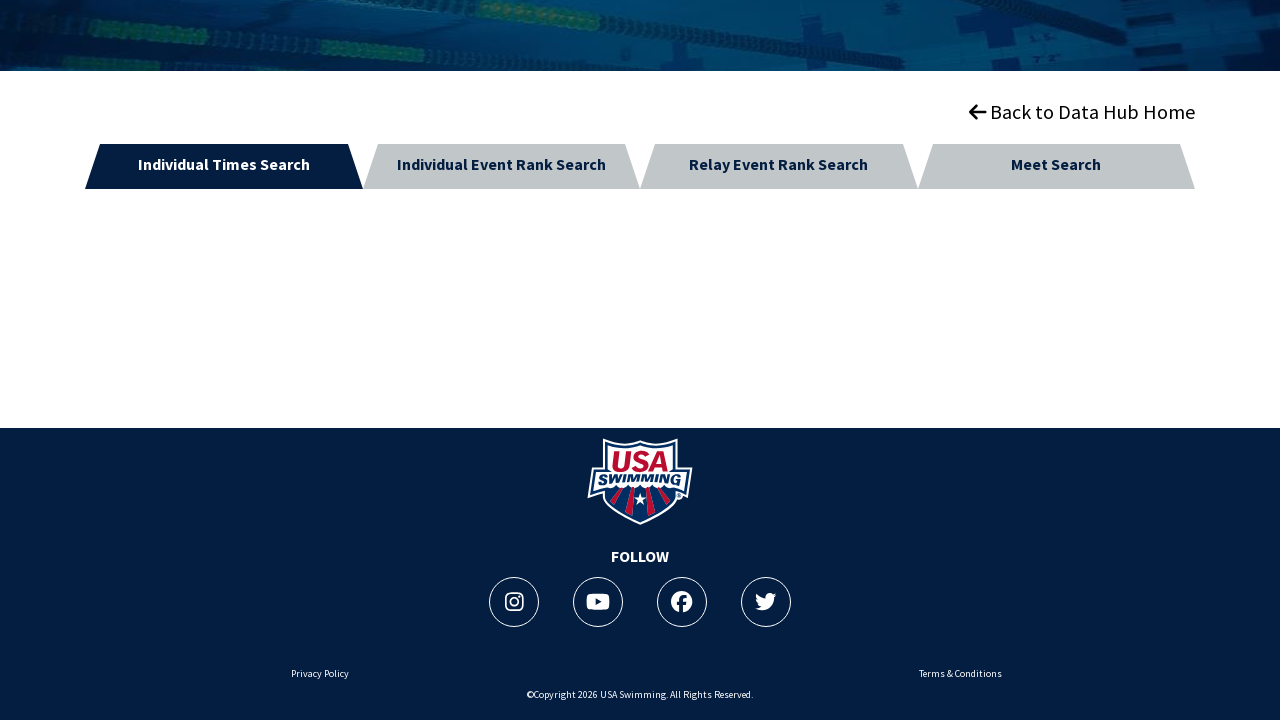

Swimmer results table loaded displaying individual times
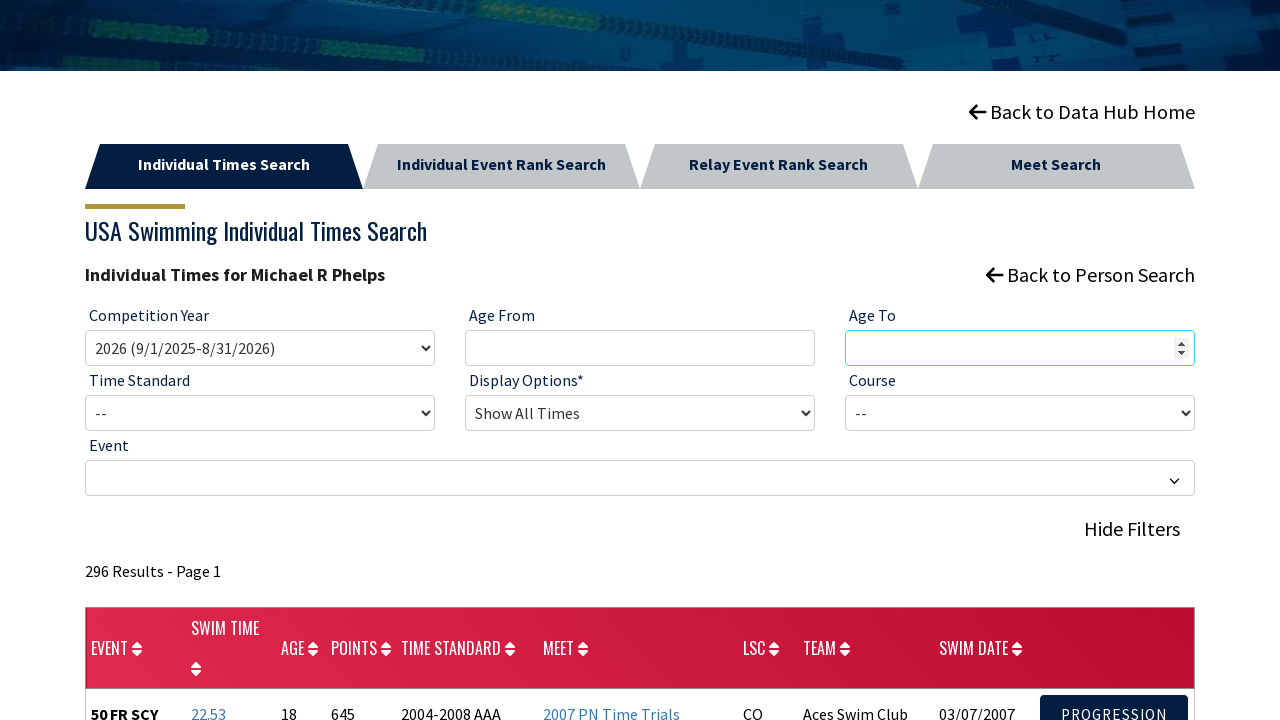

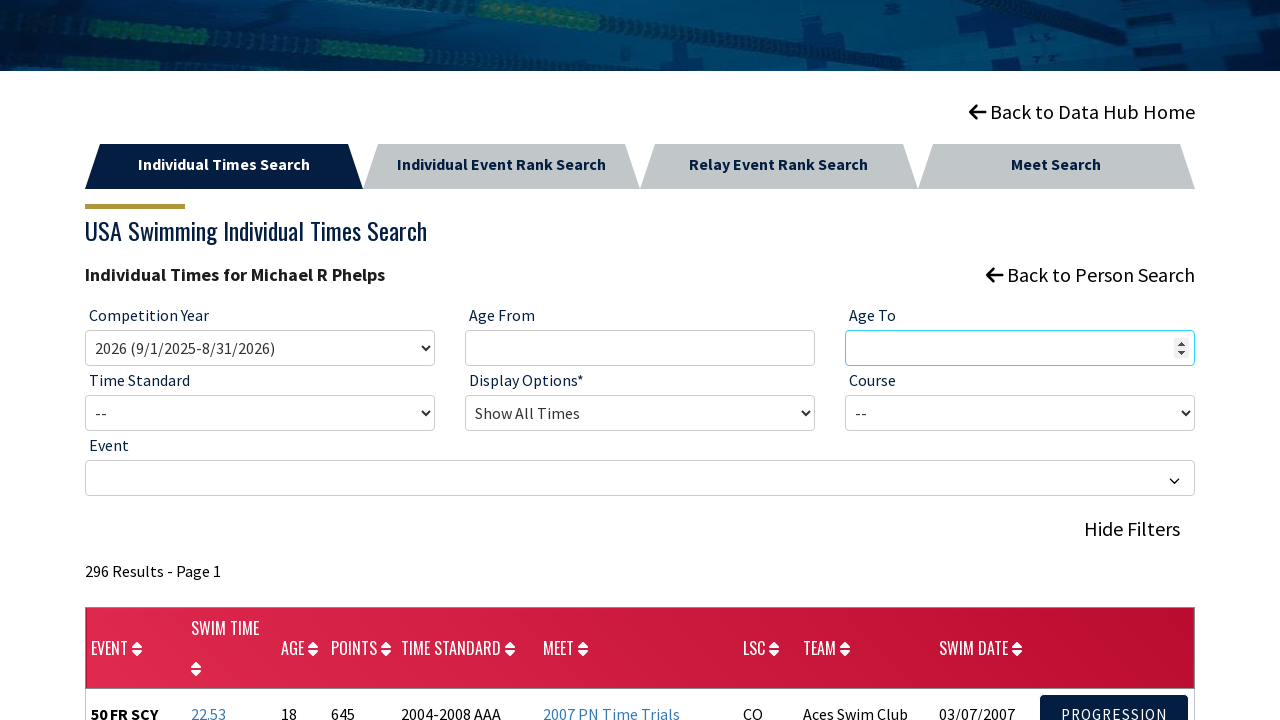